Tests product search functionality on a grocery shopping site by searching for products starting with "ca", verifying 4 products are displayed, and adding one product to cart

Starting URL: https://rahulshettyacademy.com/seleniumPractise/#/

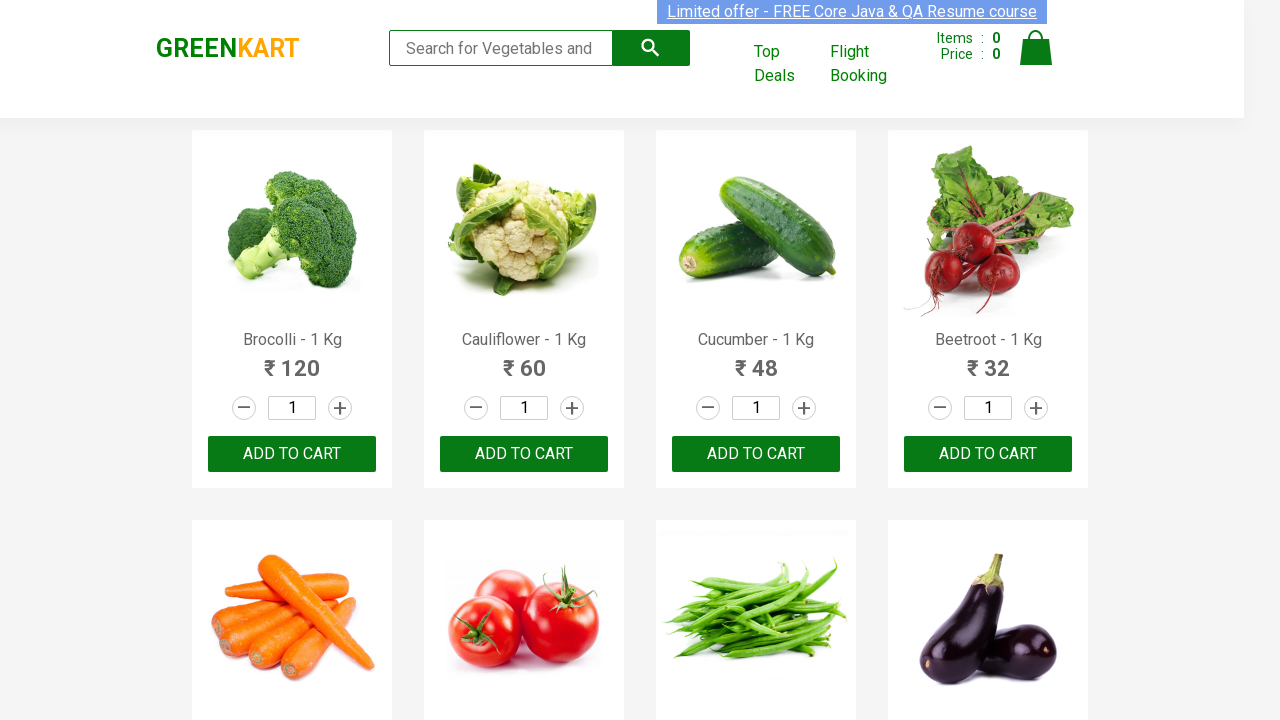

Filled search field with 'ca' to filter products on input[placeholder='Search for Vegetables and Fruits']
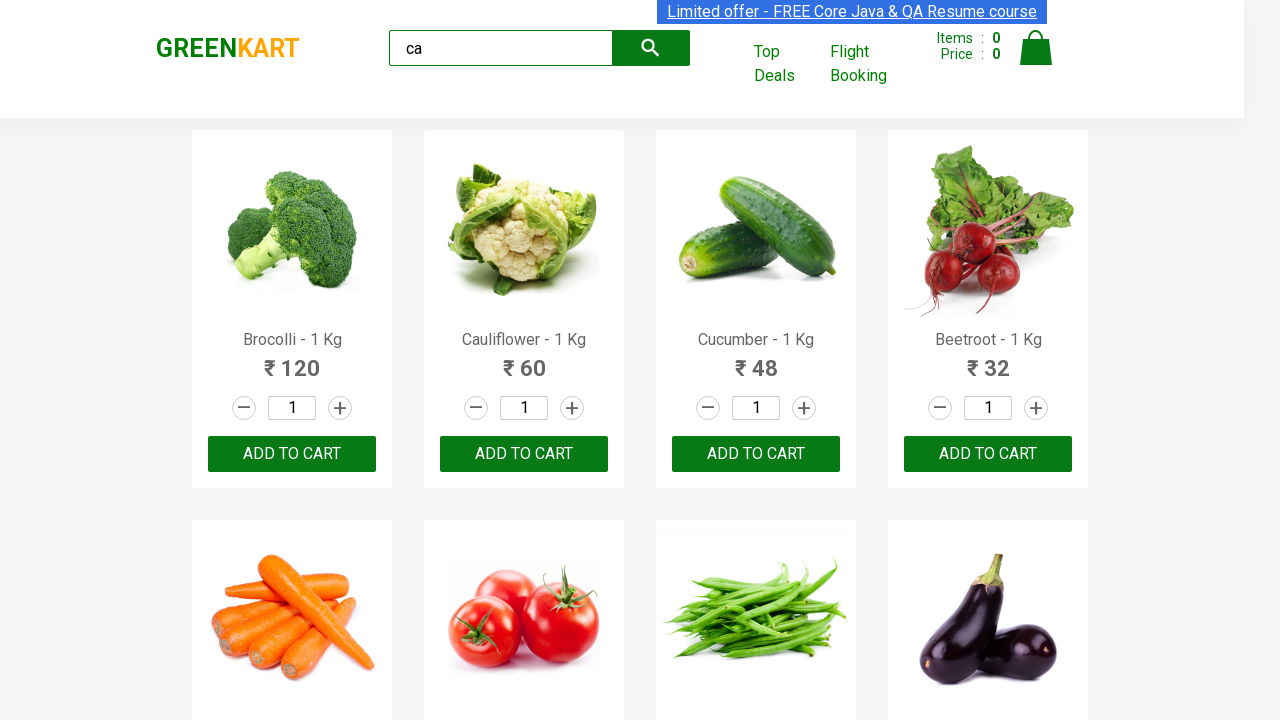

Waited 2 seconds for search results to filter
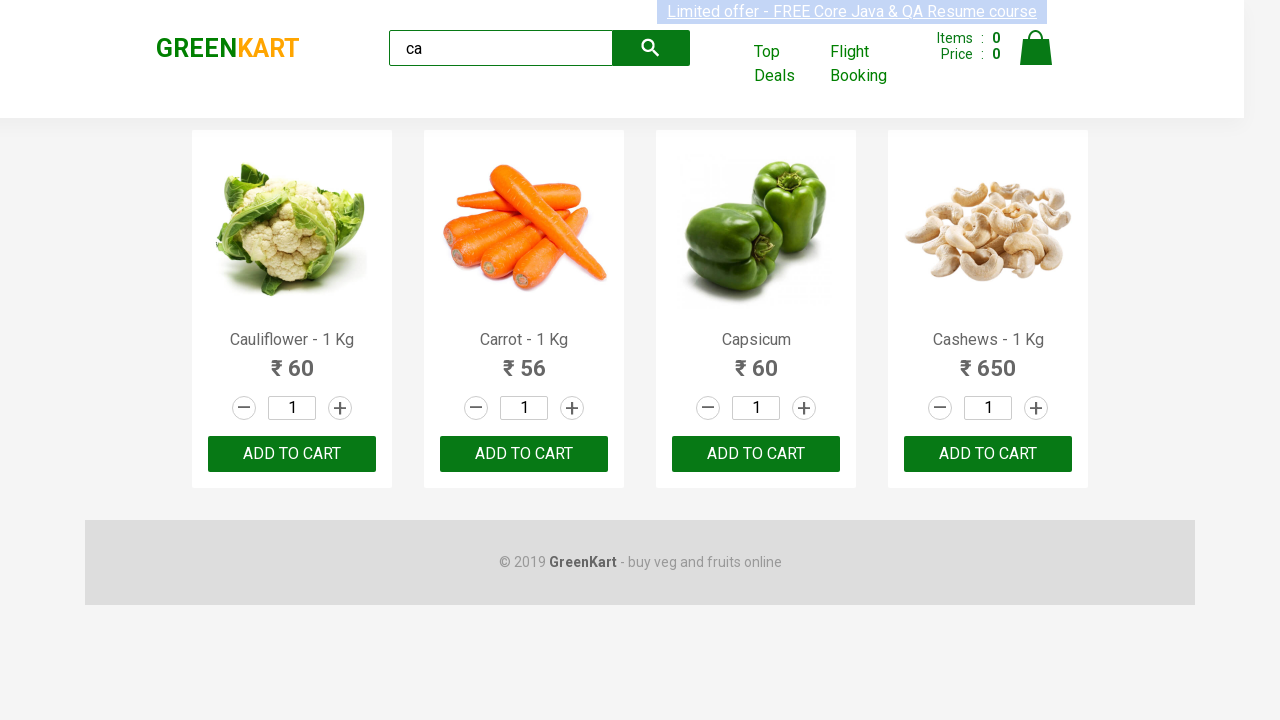

Waited for product elements to be visible
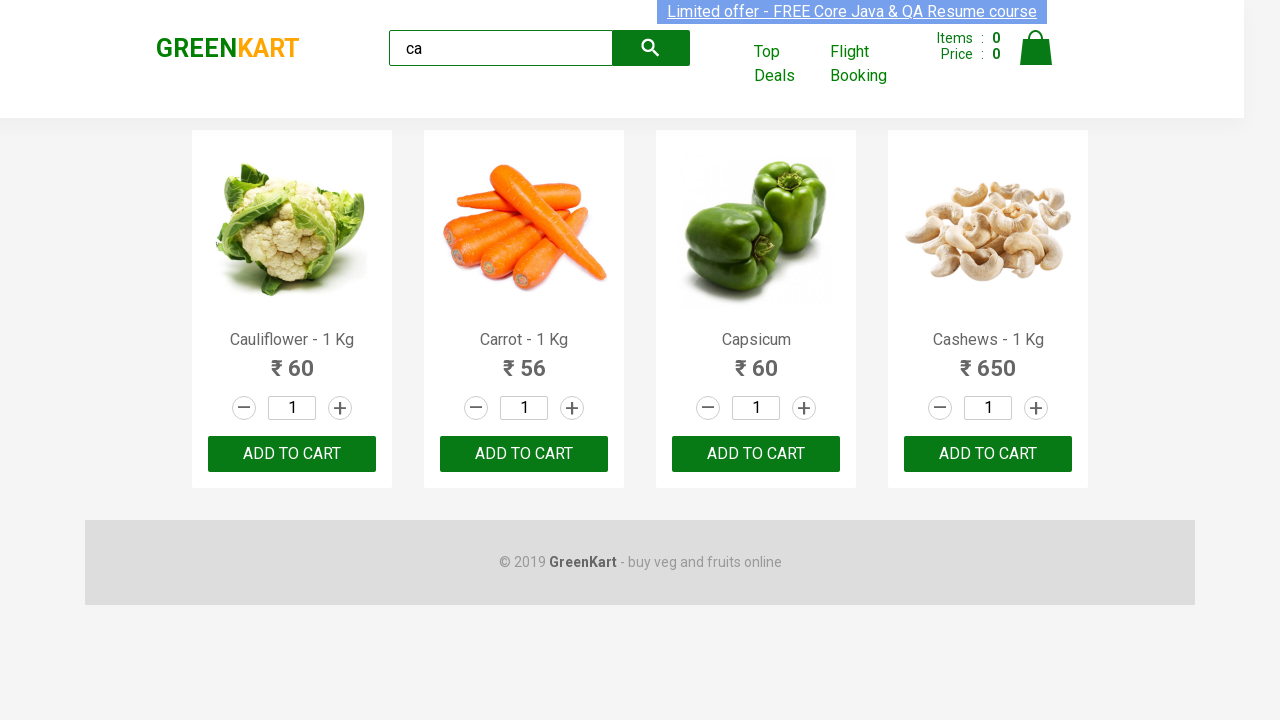

Located all product elements on the page
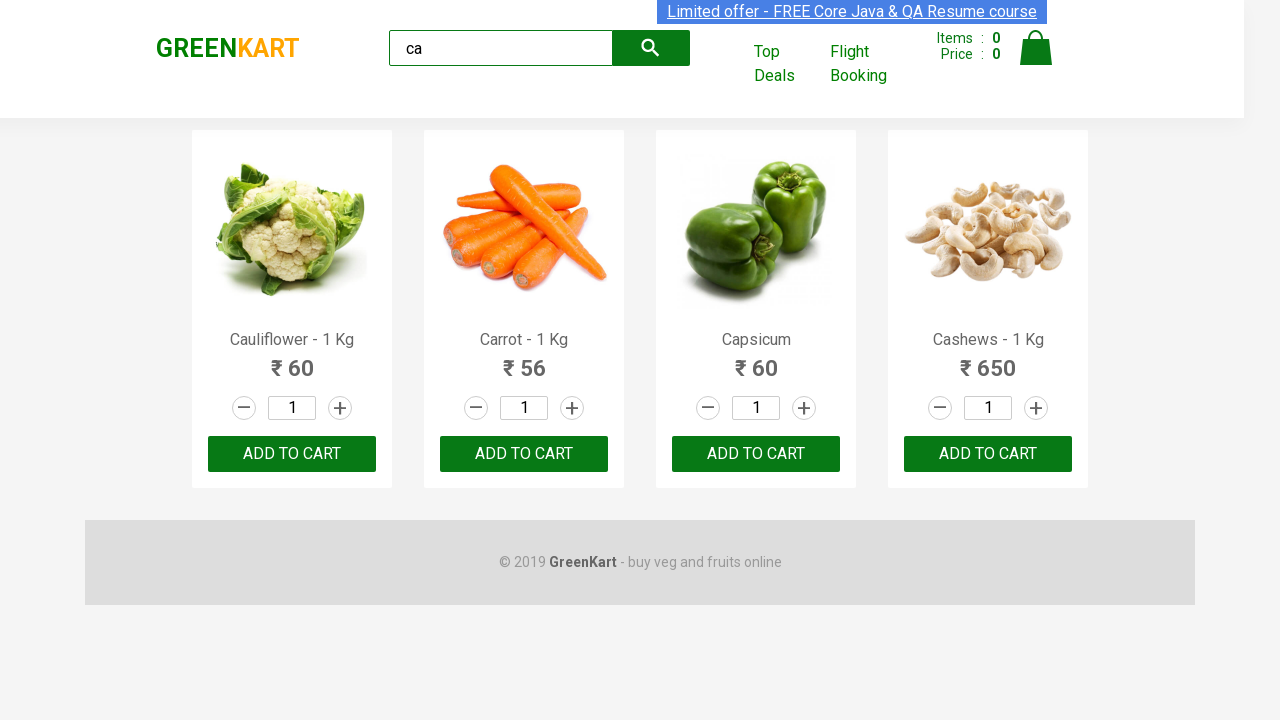

Verified that exactly 4 products are displayed
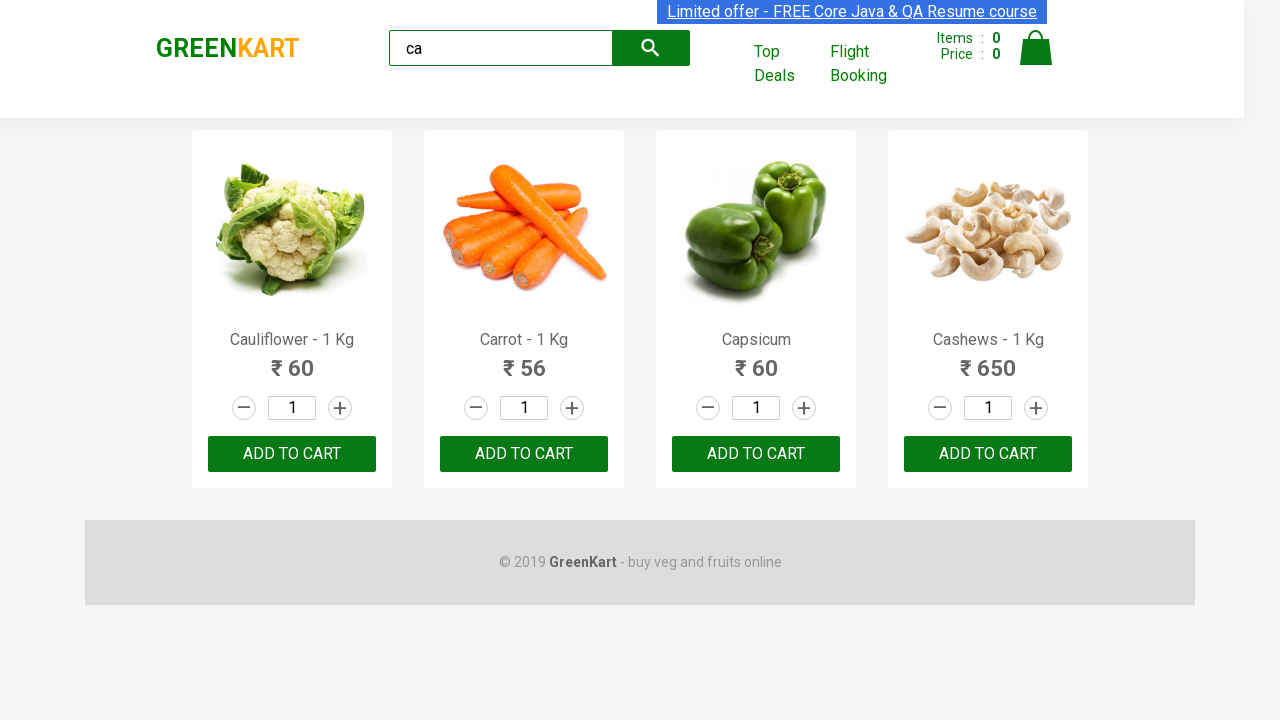

Clicked ADD TO CART button on the third product at (756, 454) on .products .product >> nth=2 >> text=ADD TO CART
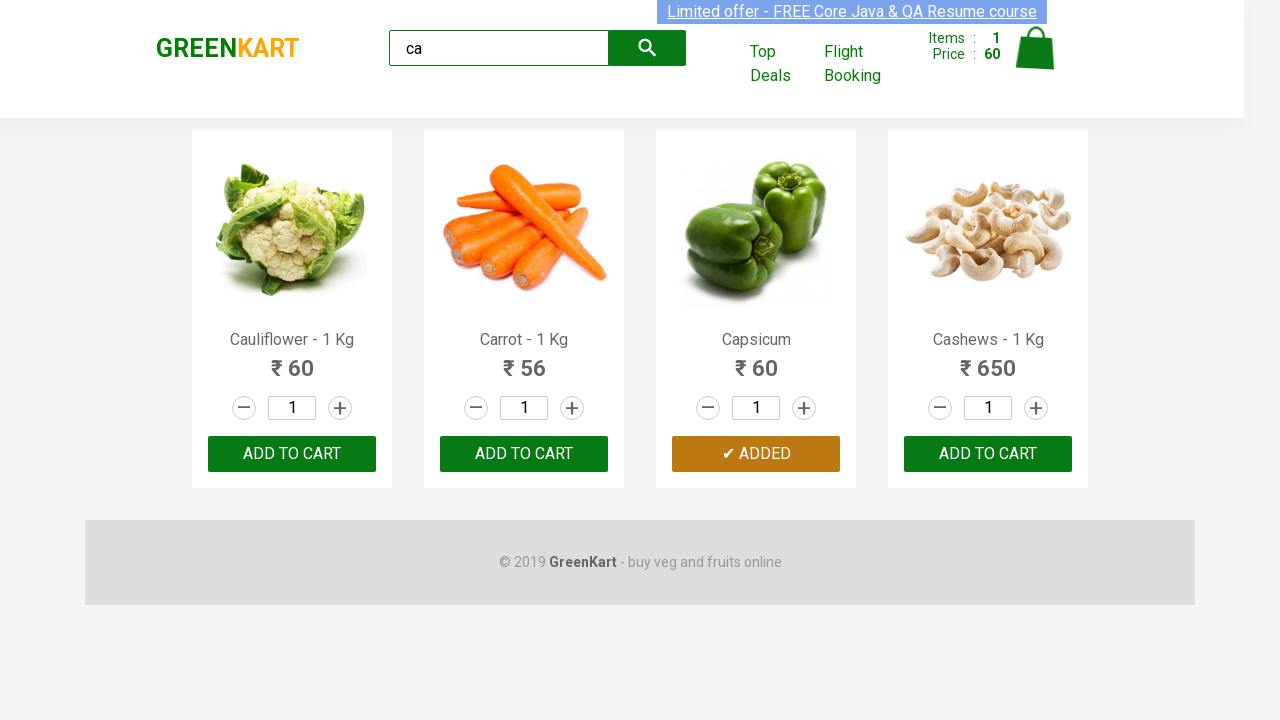

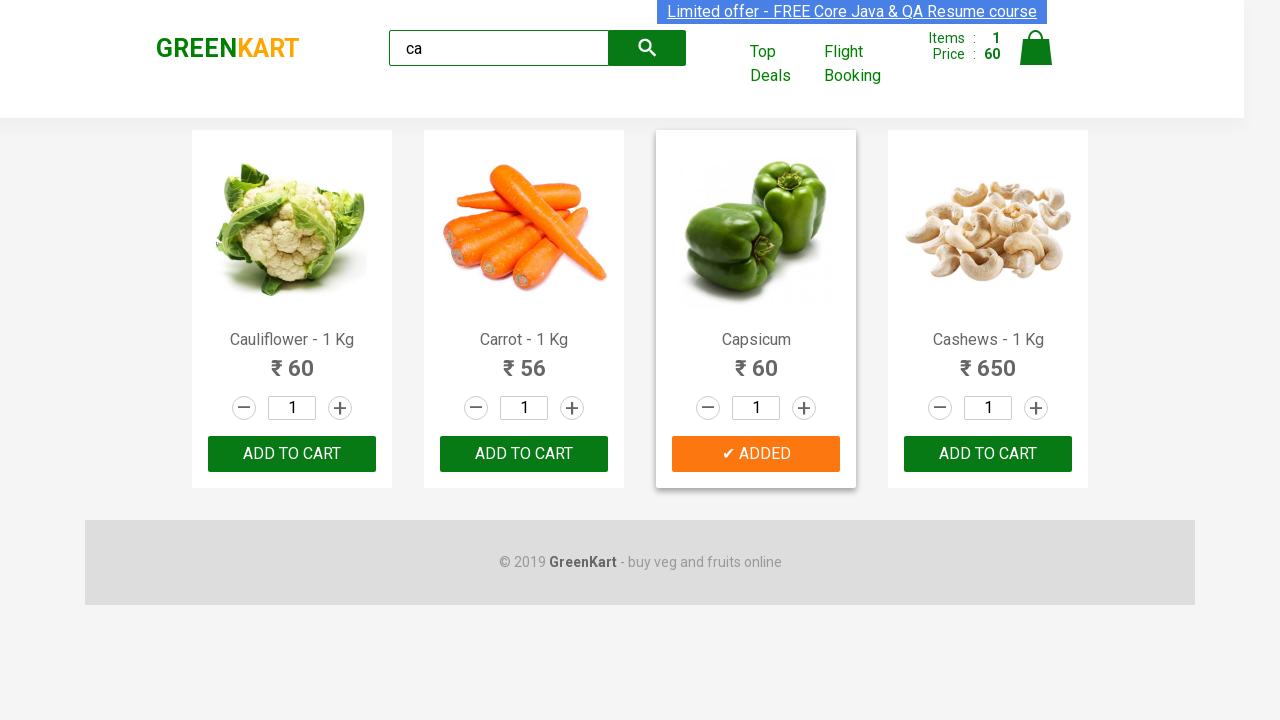